Tests various alert handling scenarios including accepting alerts, dismissing confirmation dialogs, entering text in prompt alerts, and handling time-delayed alerts

Starting URL: https://demoqa.com/alerts

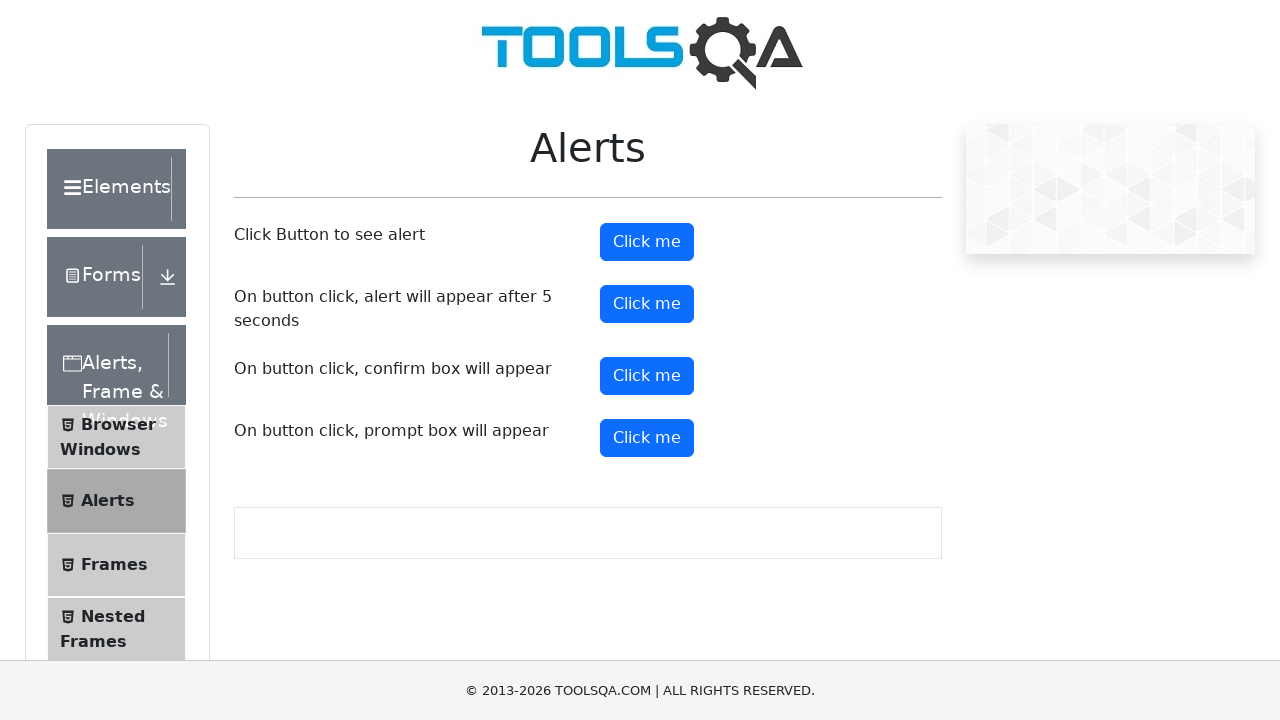

Clicked alert button to trigger simple alert at (647, 242) on button#alertButton
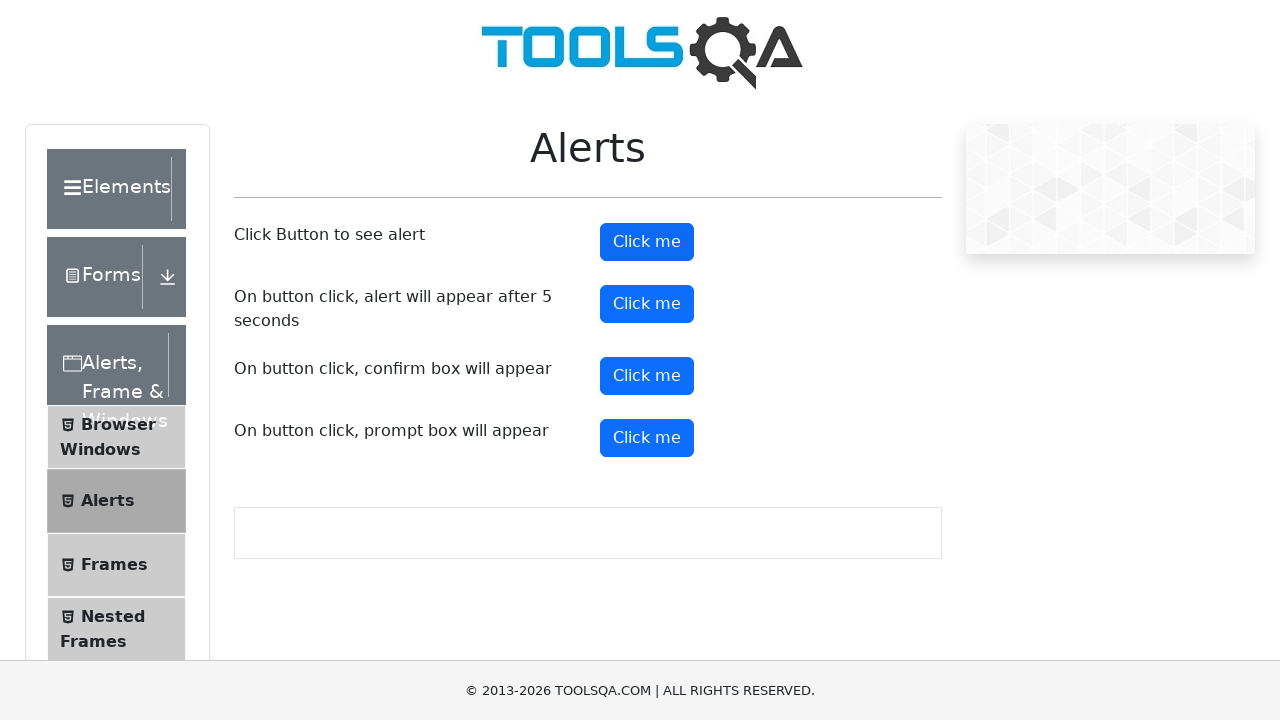

Accepted simple alert dialog
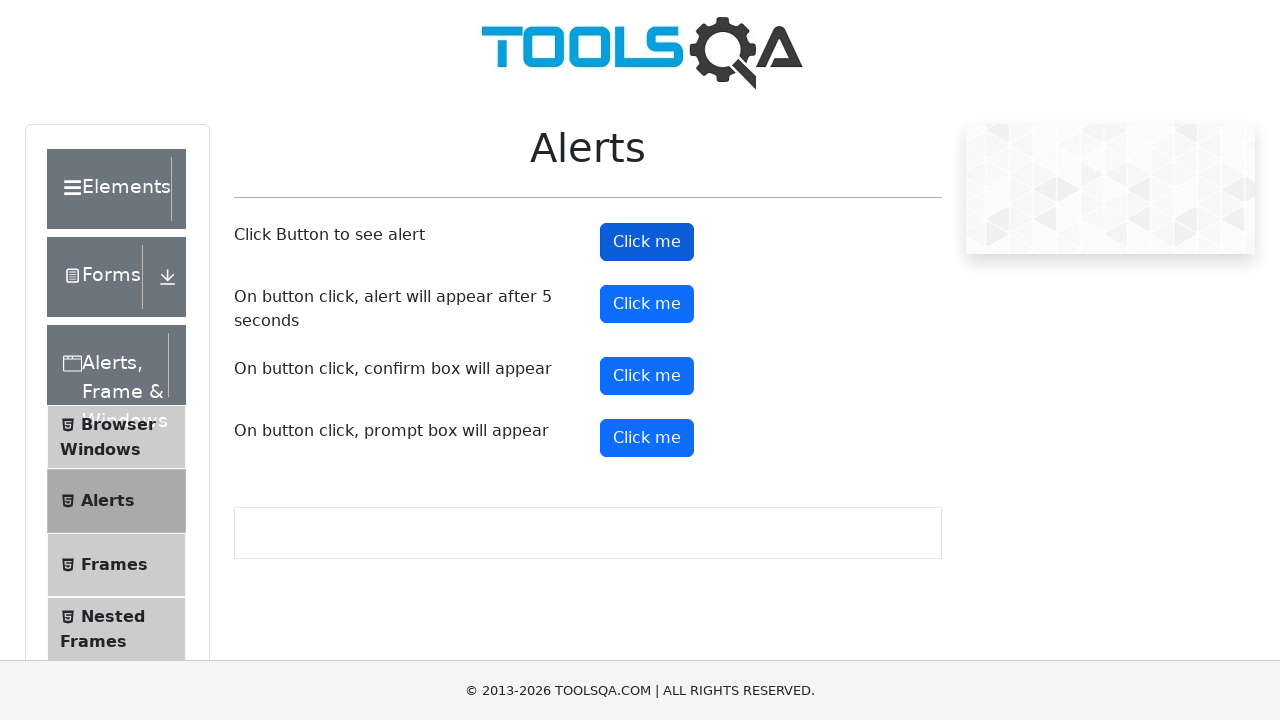

Clicked confirmation button to trigger confirmation dialog at (647, 376) on button#confirmButton
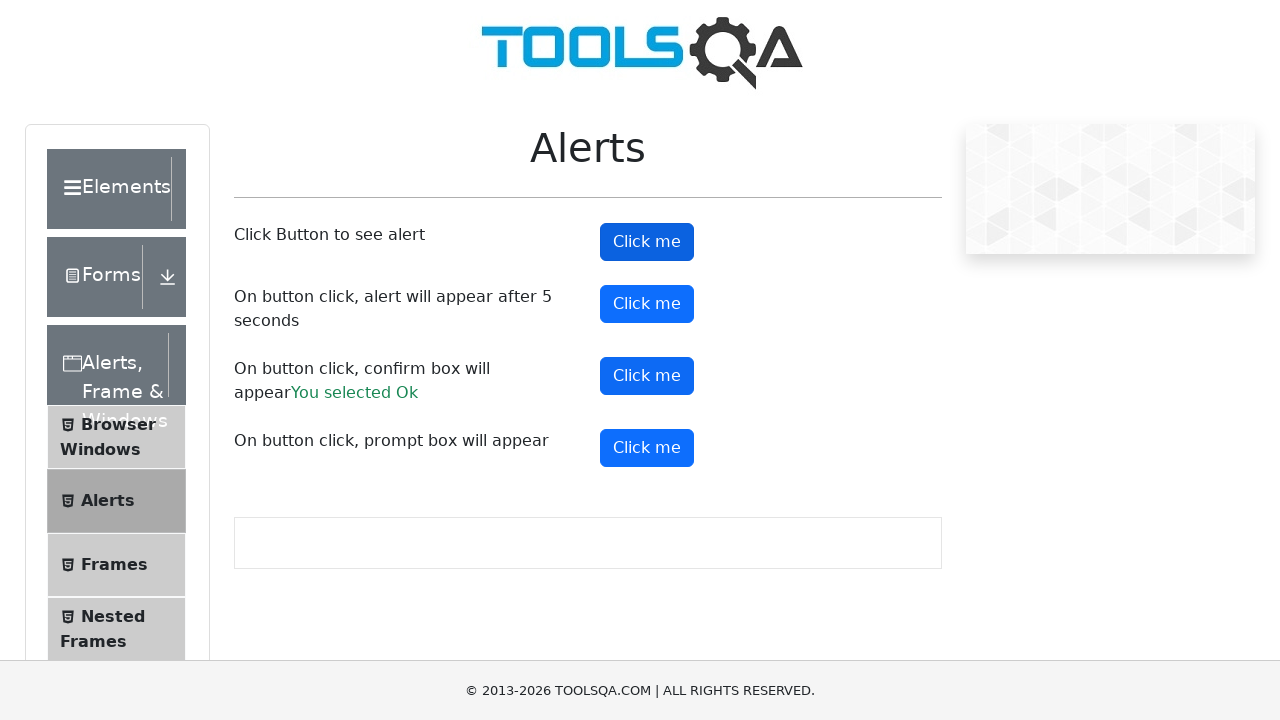

Dismissed confirmation dialog
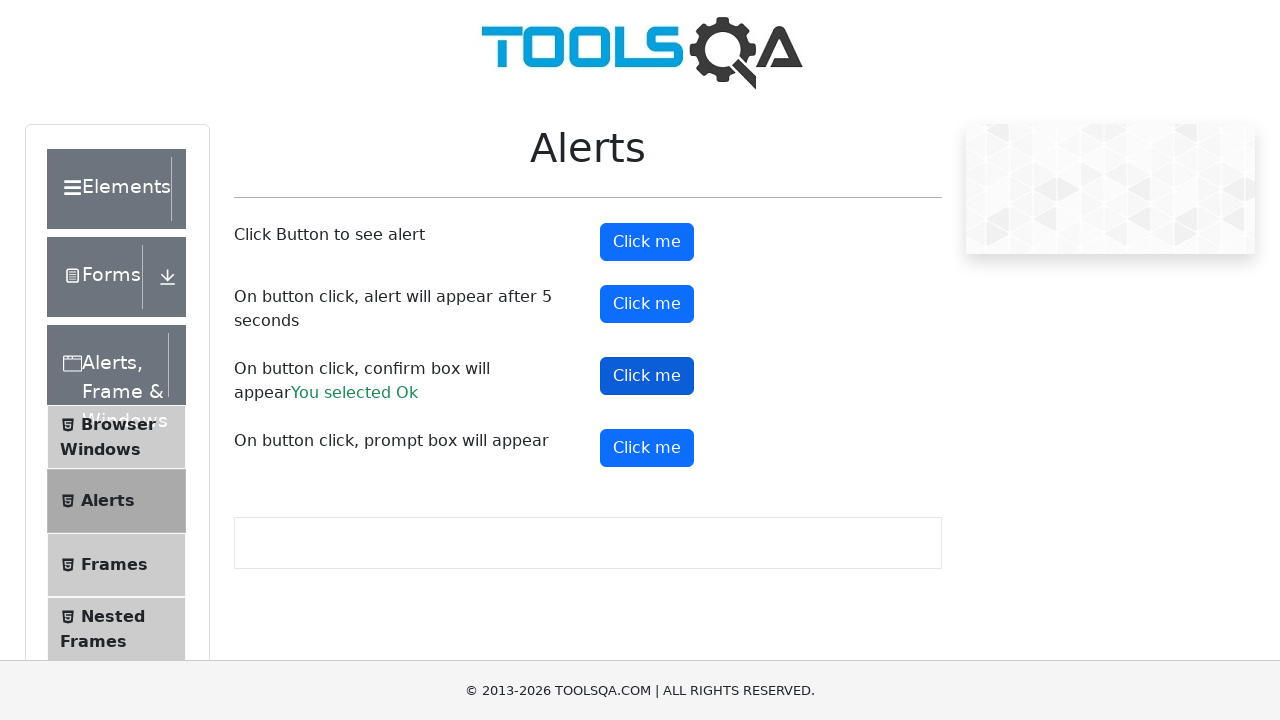

Clicked prompt button to trigger prompt alert at (647, 448) on button#promtButton
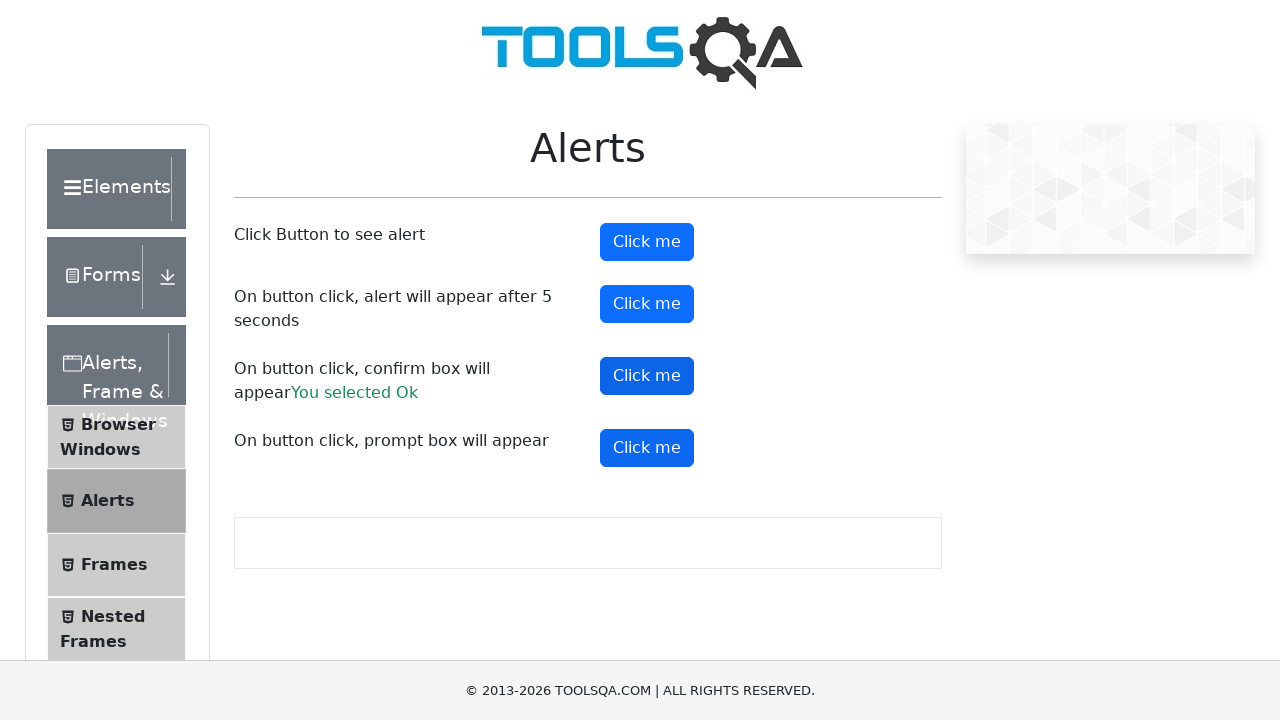

Accepted prompt alert with text 'Srilakshmi'
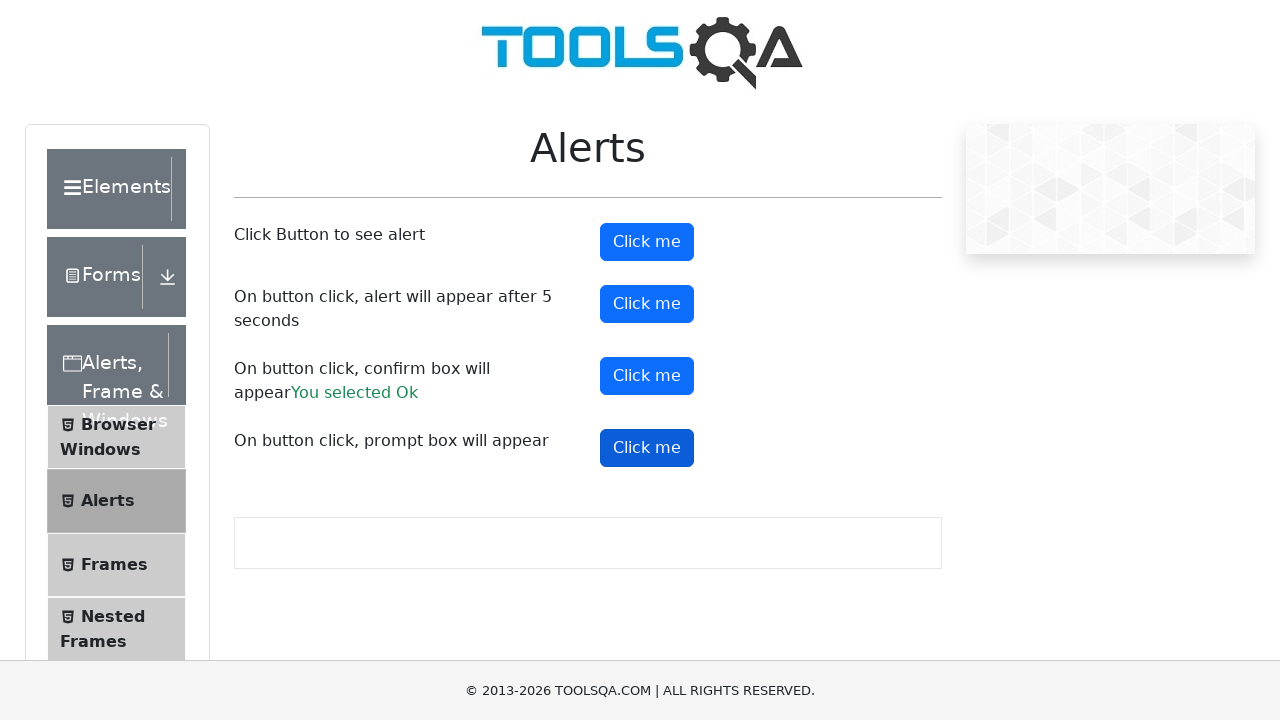

Clicked timer alert button to trigger delayed alert at (647, 304) on button#timerAlertButton
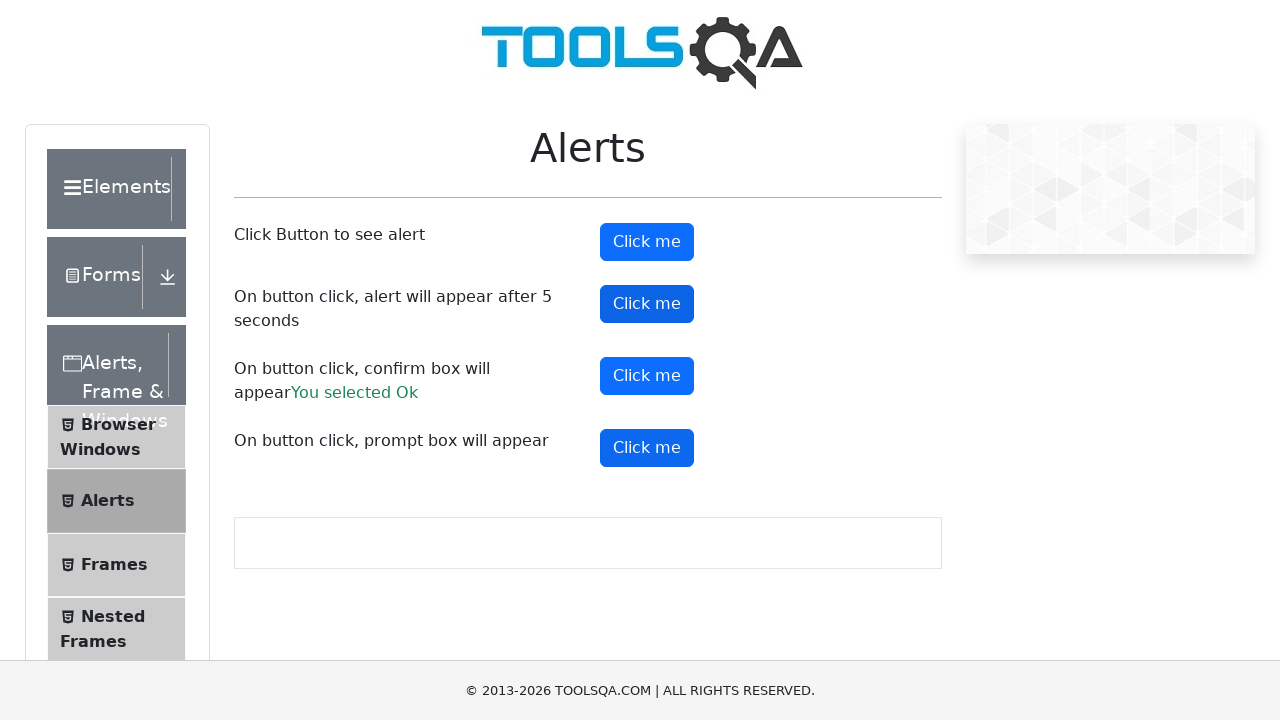

Waited 5 seconds for delayed alert to appear
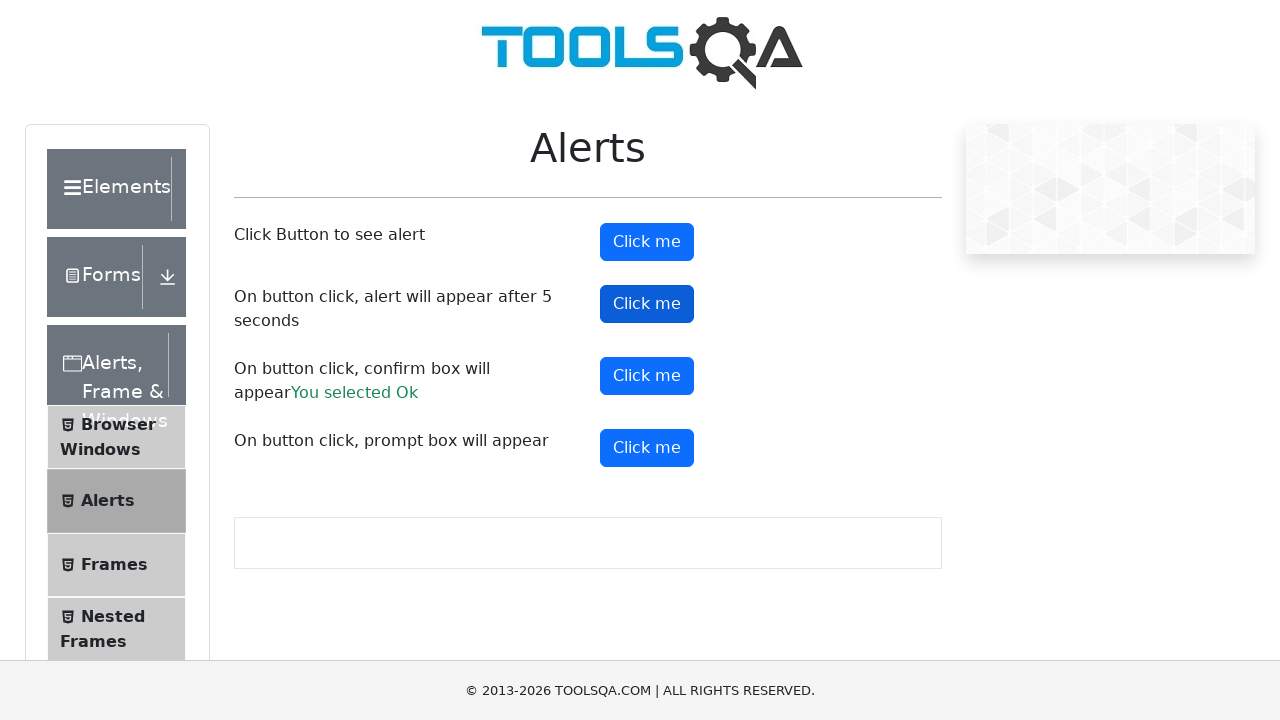

Accepted delayed alert after 5 second wait
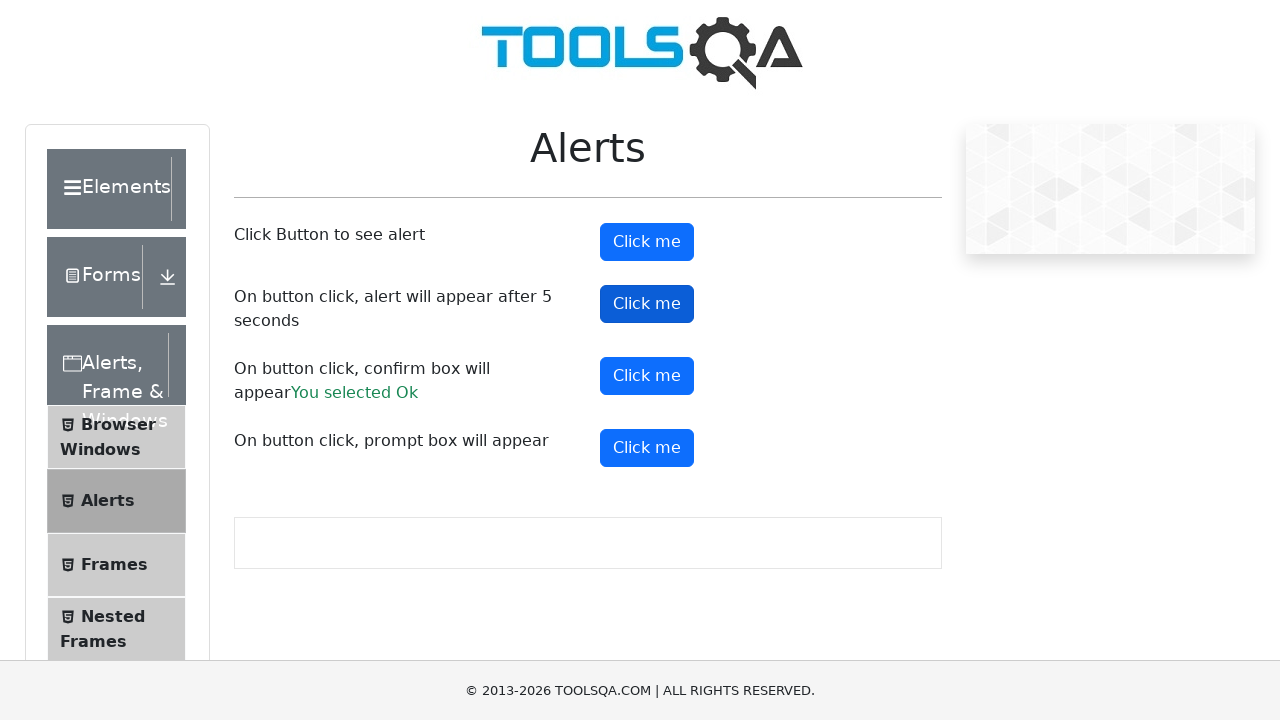

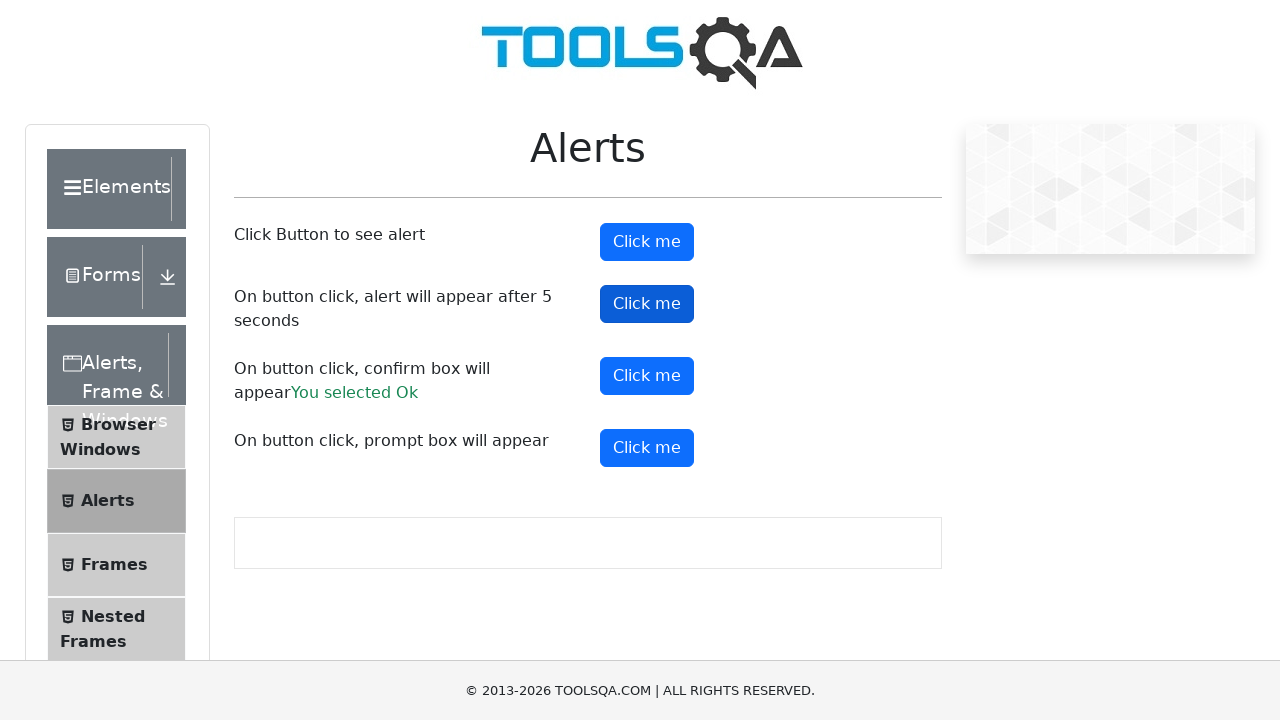